Tests that entered text is trimmed when editing a todo item

Starting URL: https://demo.playwright.dev/todomvc

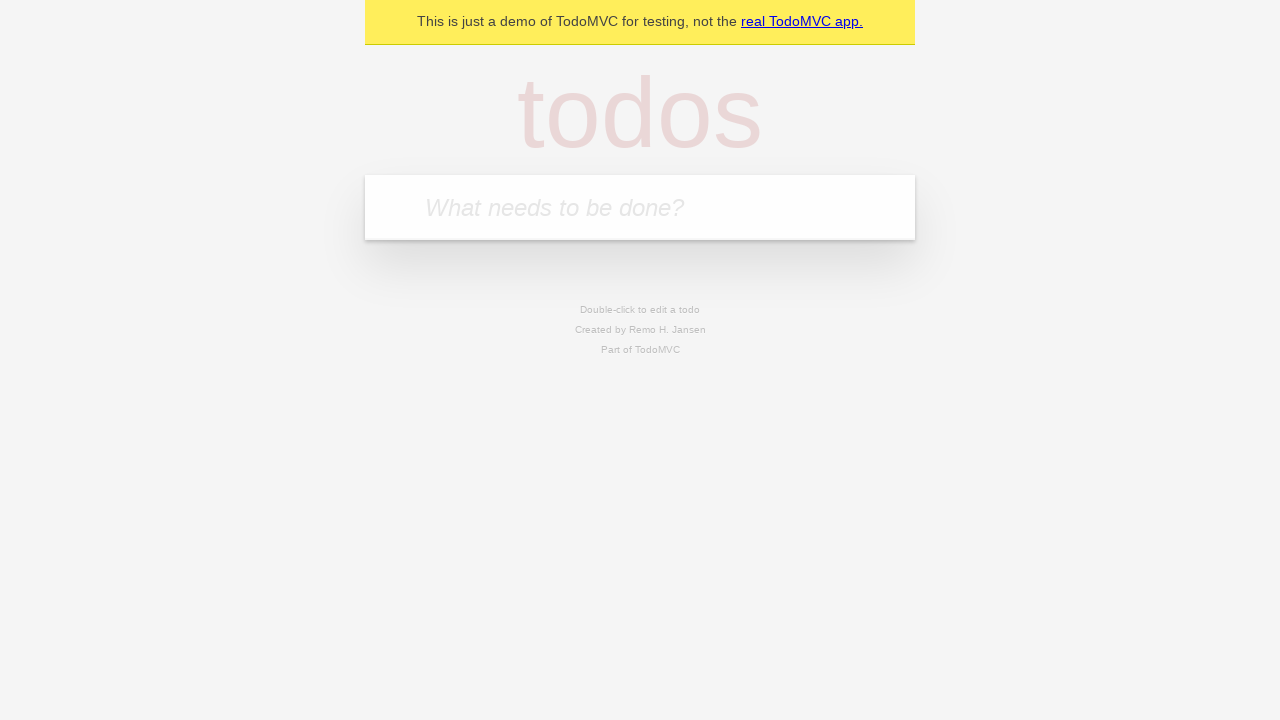

Located the 'What needs to be done?' input field
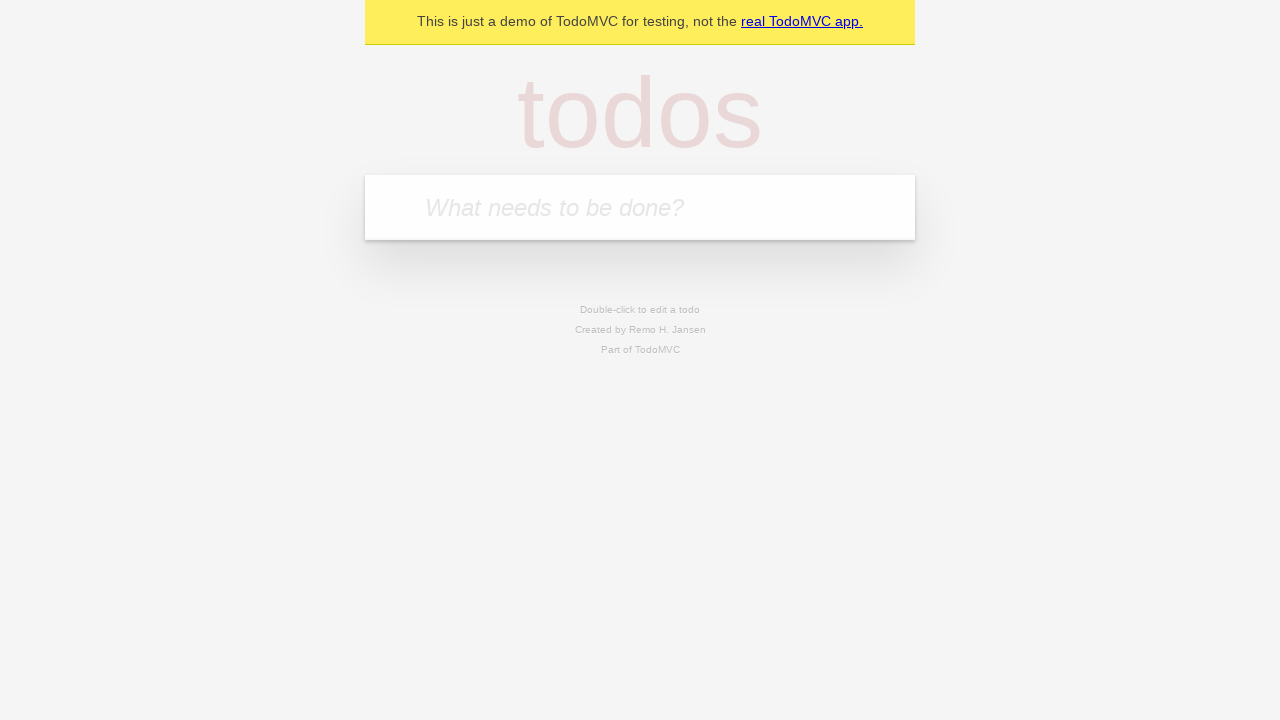

Filled first todo: 'buy some cheese' on internal:attr=[placeholder="What needs to be done?"i]
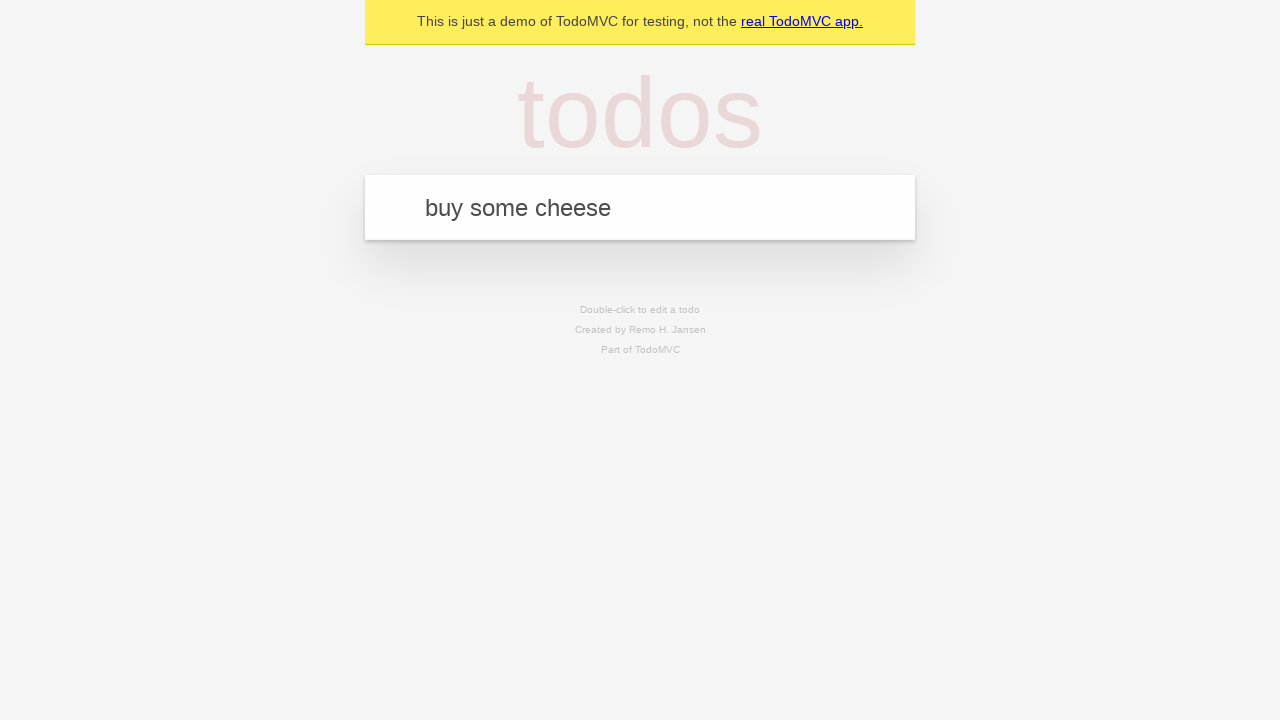

Pressed Enter to create first todo on internal:attr=[placeholder="What needs to be done?"i]
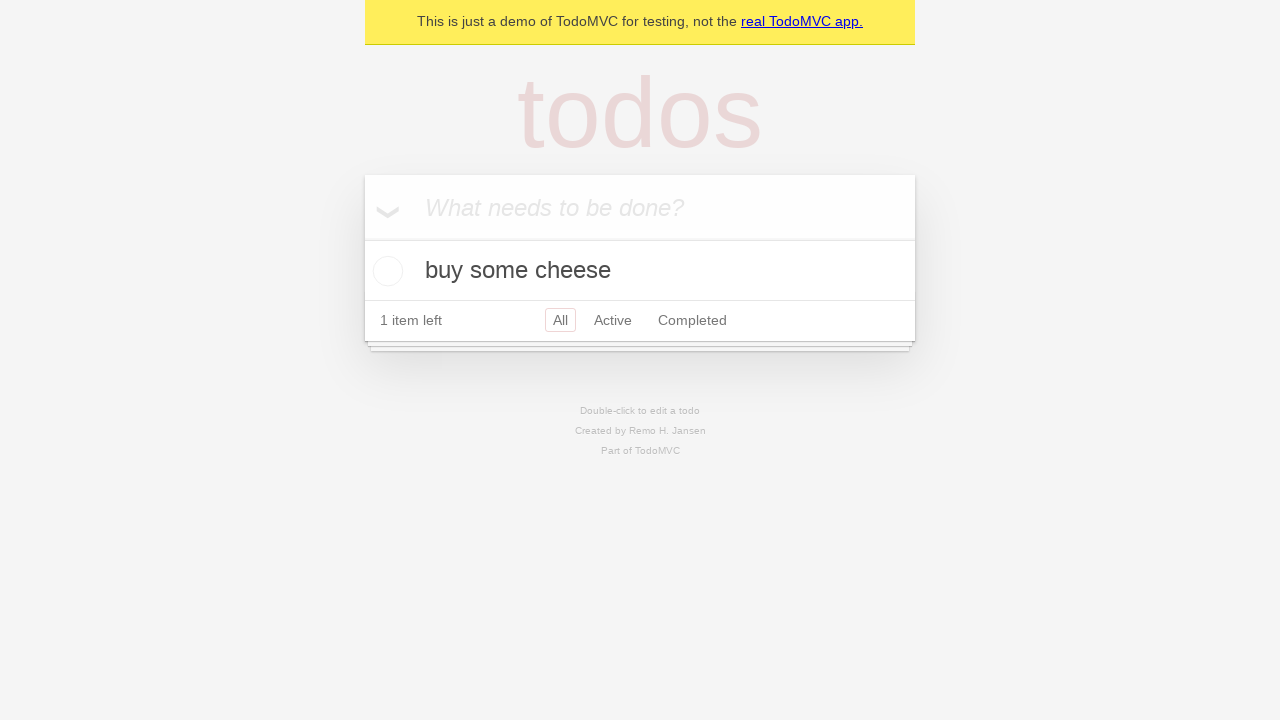

Filled second todo: 'feed the cat' on internal:attr=[placeholder="What needs to be done?"i]
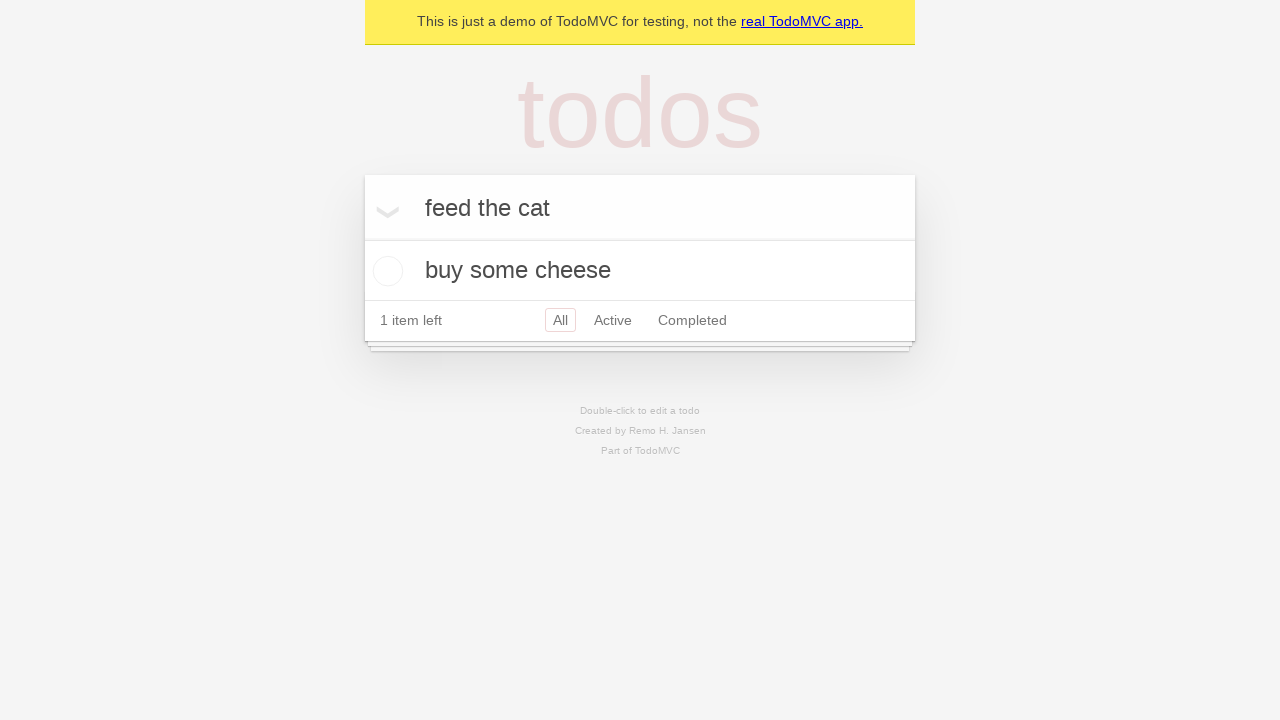

Pressed Enter to create second todo on internal:attr=[placeholder="What needs to be done?"i]
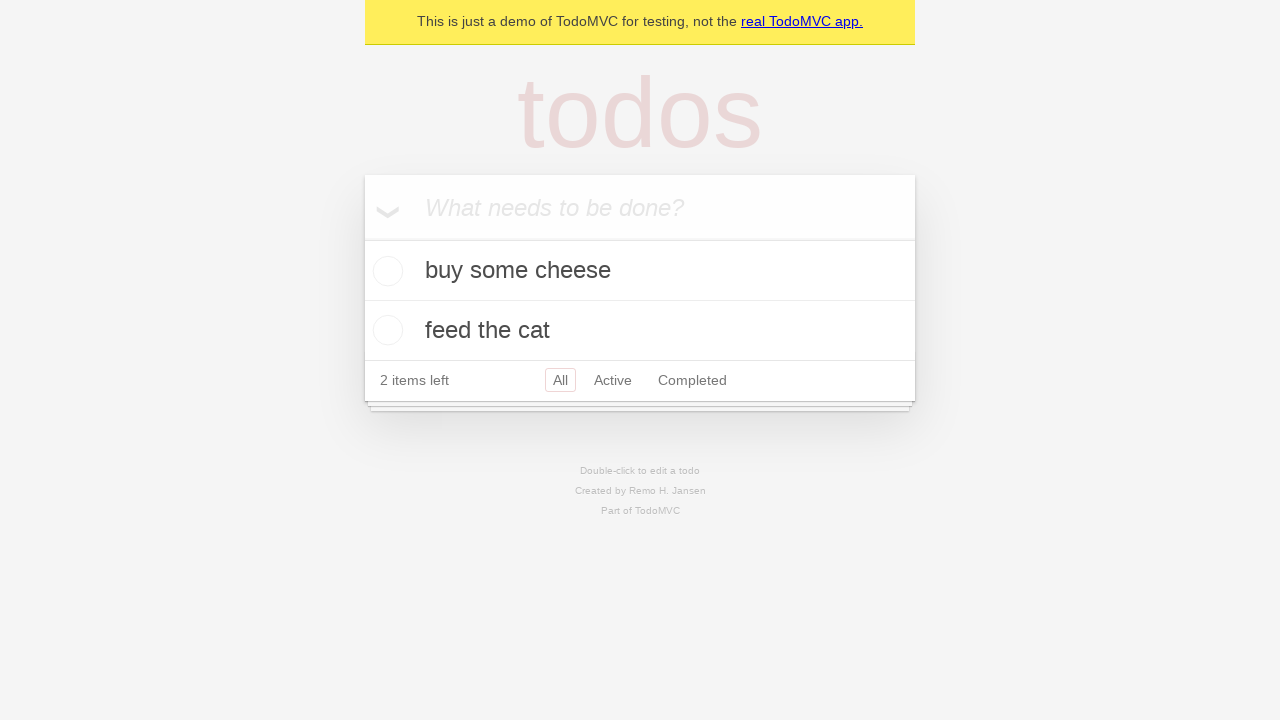

Filled third todo: 'book a doctors appointment' on internal:attr=[placeholder="What needs to be done?"i]
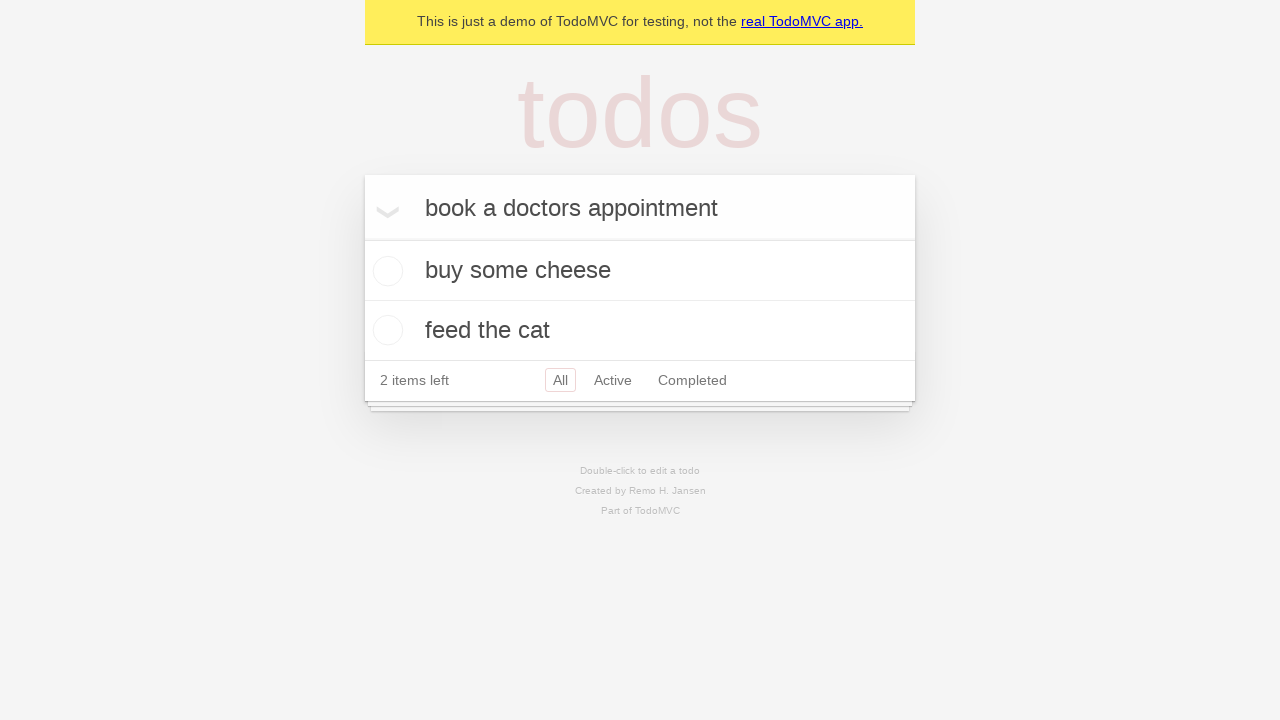

Pressed Enter to create third todo on internal:attr=[placeholder="What needs to be done?"i]
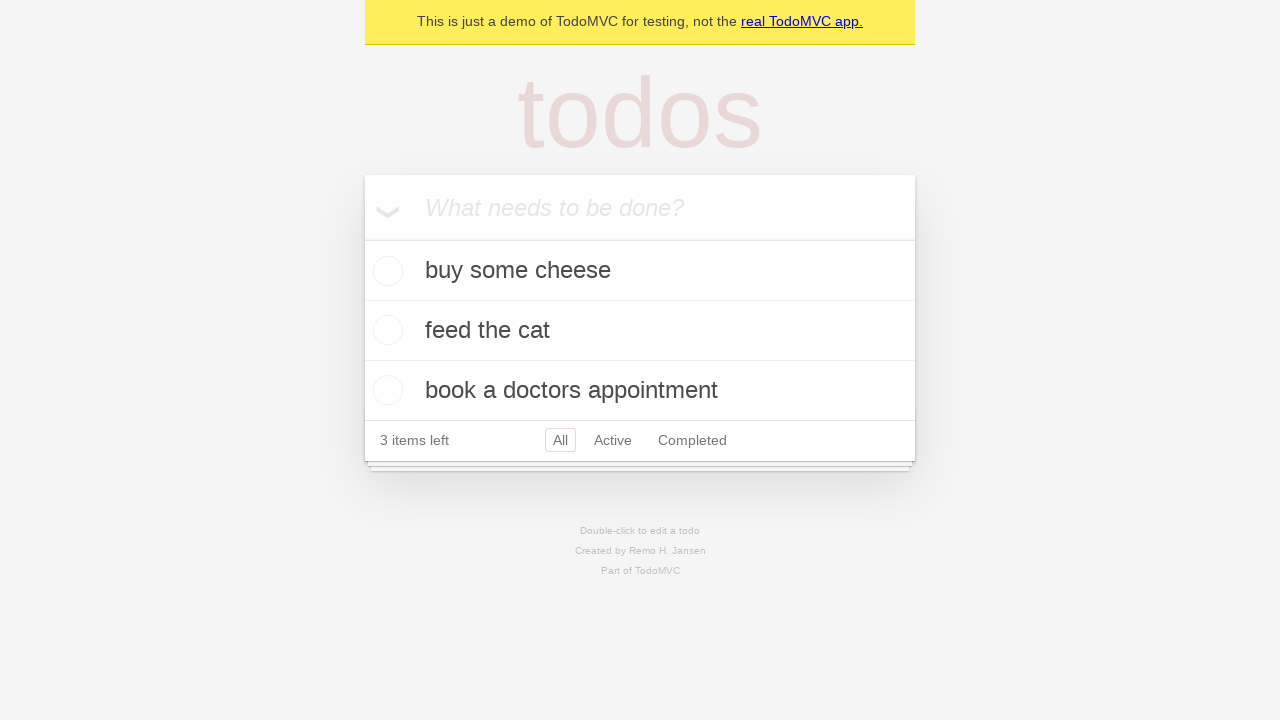

Waited for all 3 todos to be created and visible
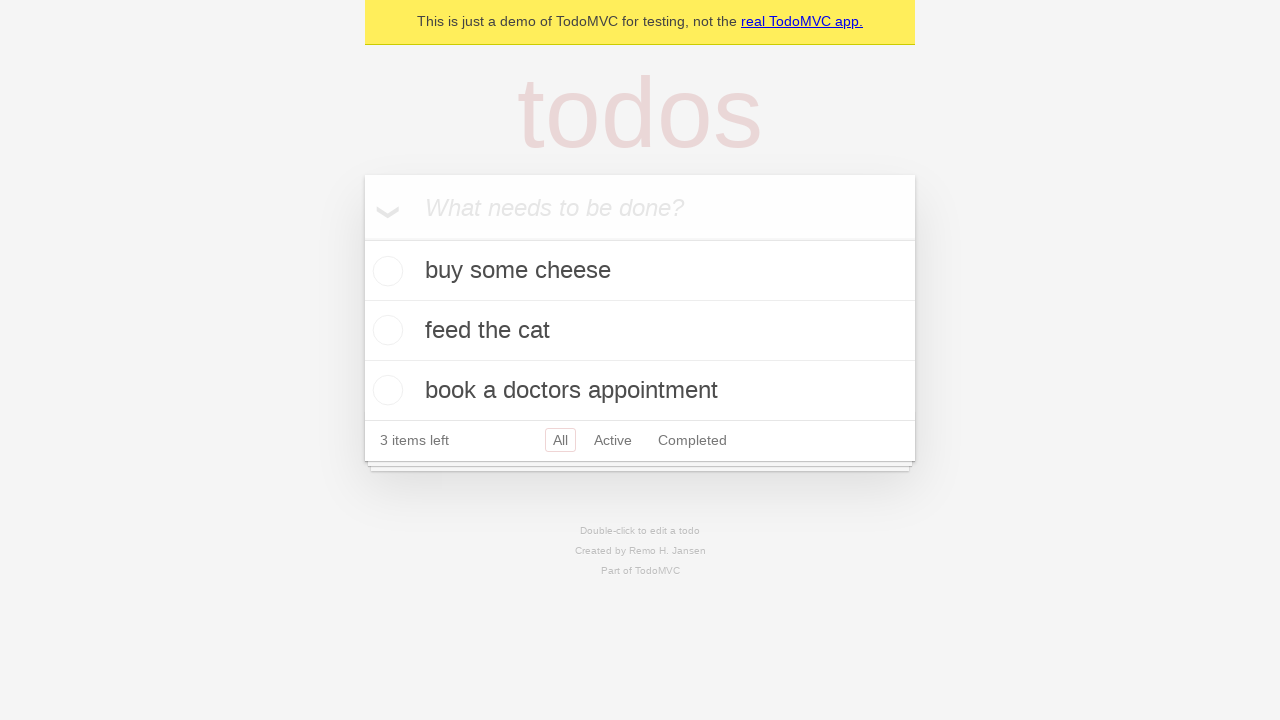

Located all todo items
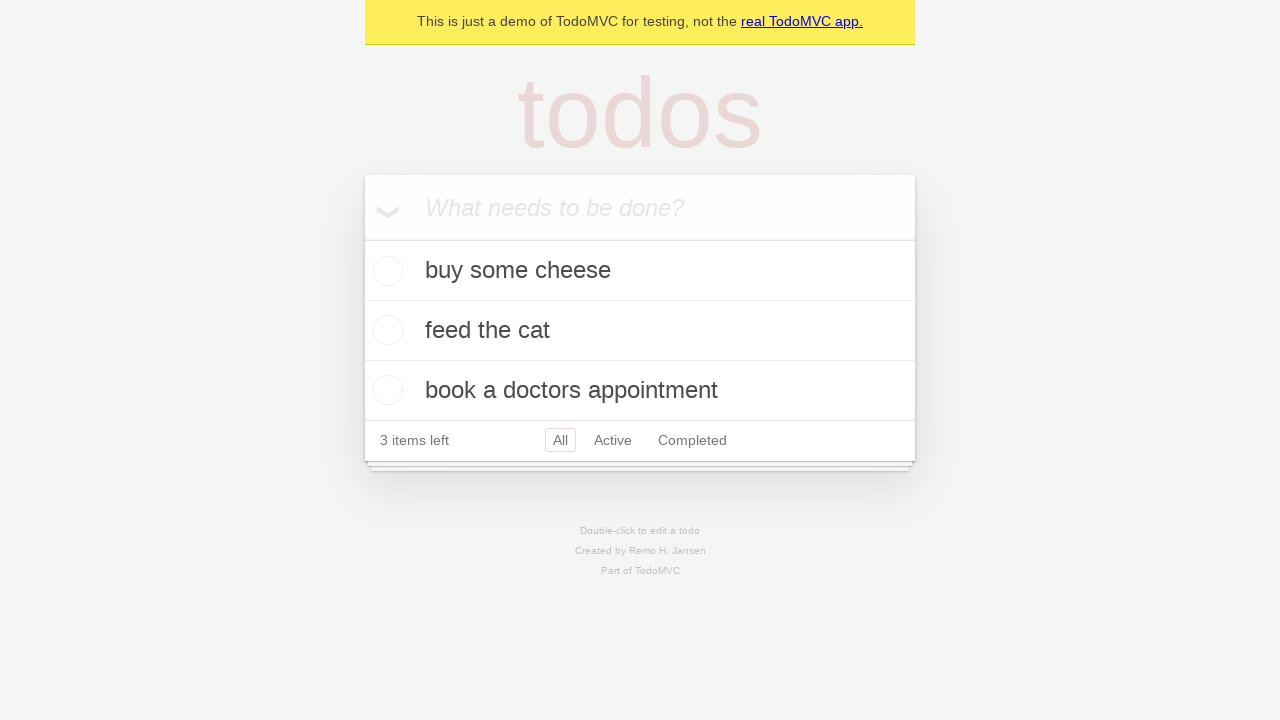

Double-clicked second todo item to enter edit mode at (640, 331) on internal:testid=[data-testid="todo-item"s] >> nth=1
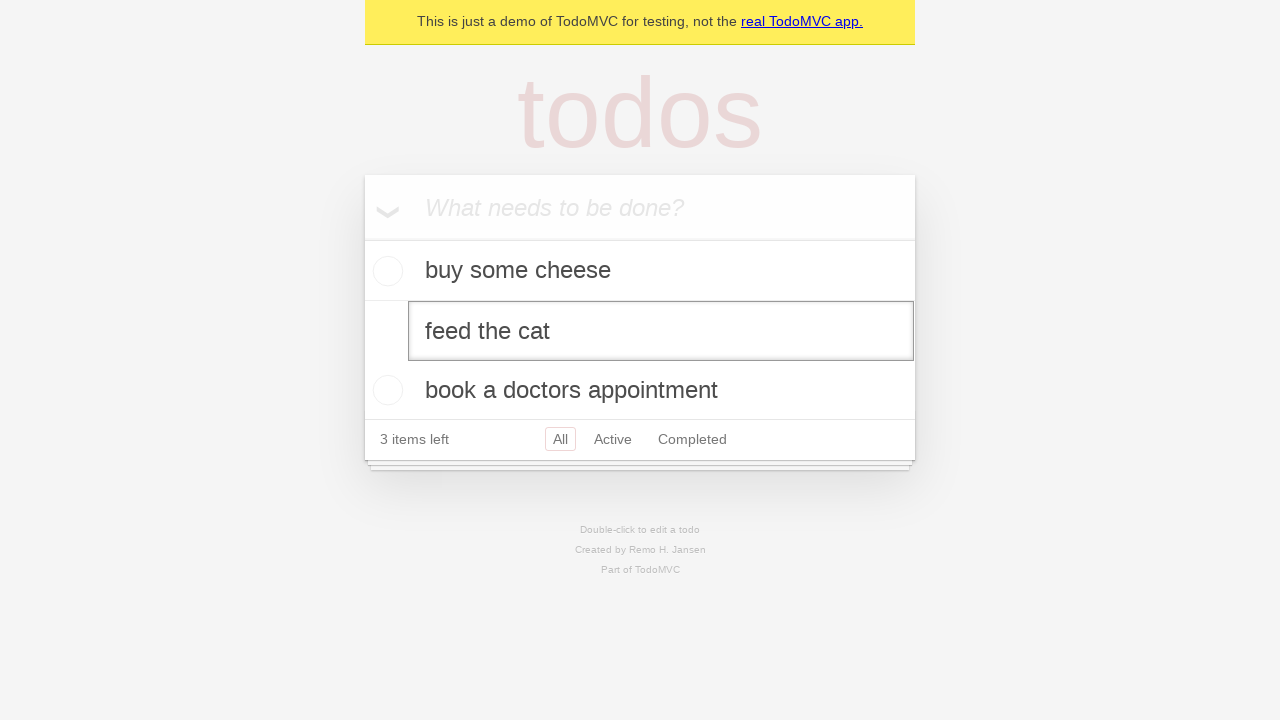

Filled edit field with text containing leading and trailing spaces: '    buy some sausages    ' on internal:testid=[data-testid="todo-item"s] >> nth=1 >> internal:role=textbox[nam
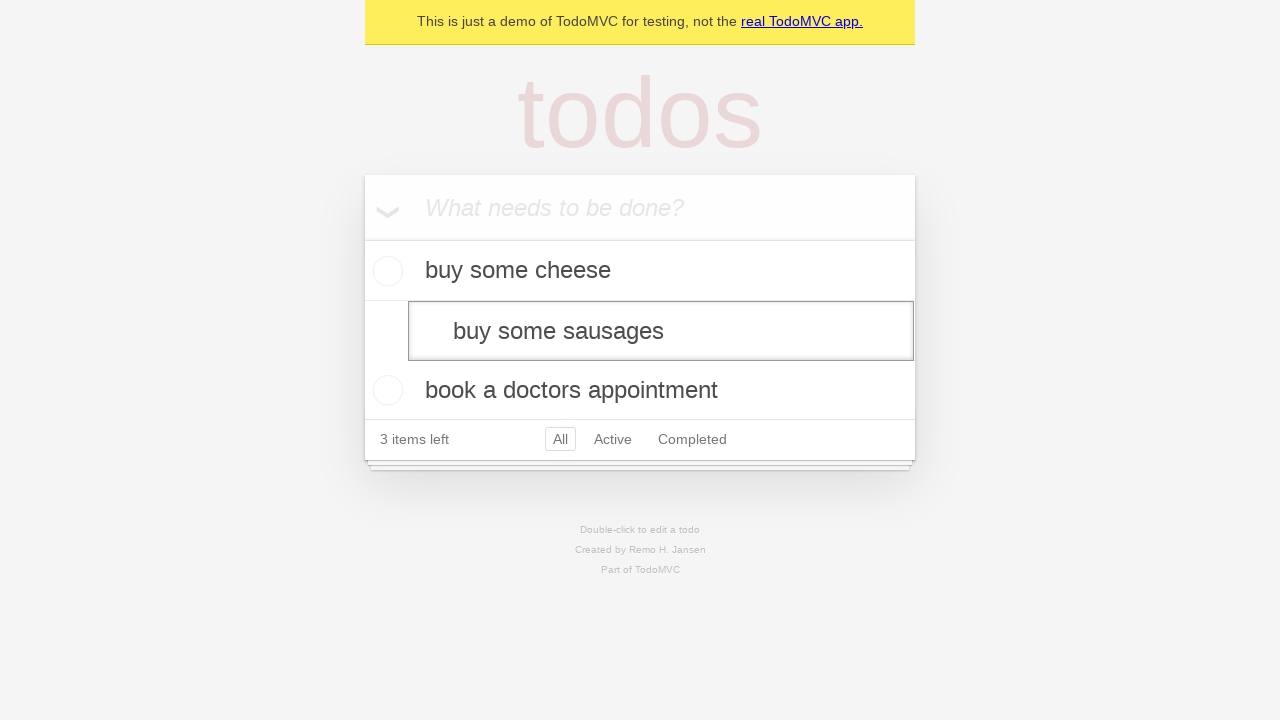

Pressed Enter to confirm edit and verify text is trimmed on internal:testid=[data-testid="todo-item"s] >> nth=1 >> internal:role=textbox[nam
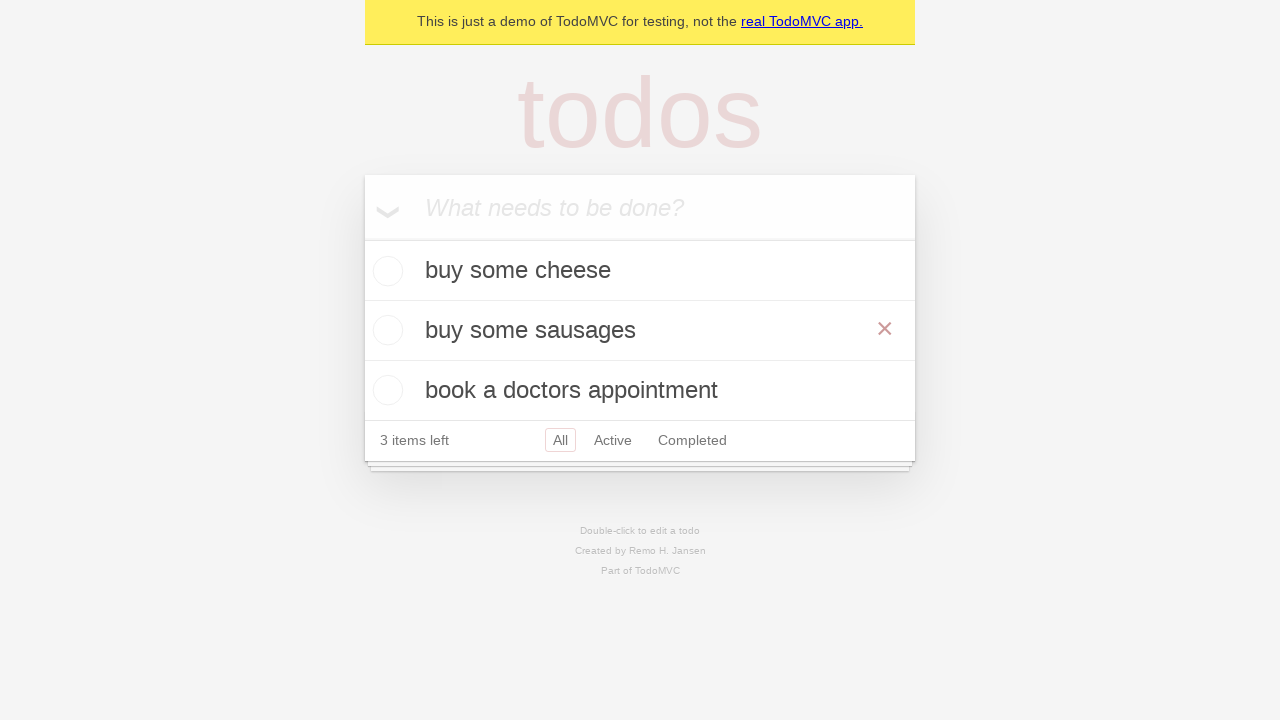

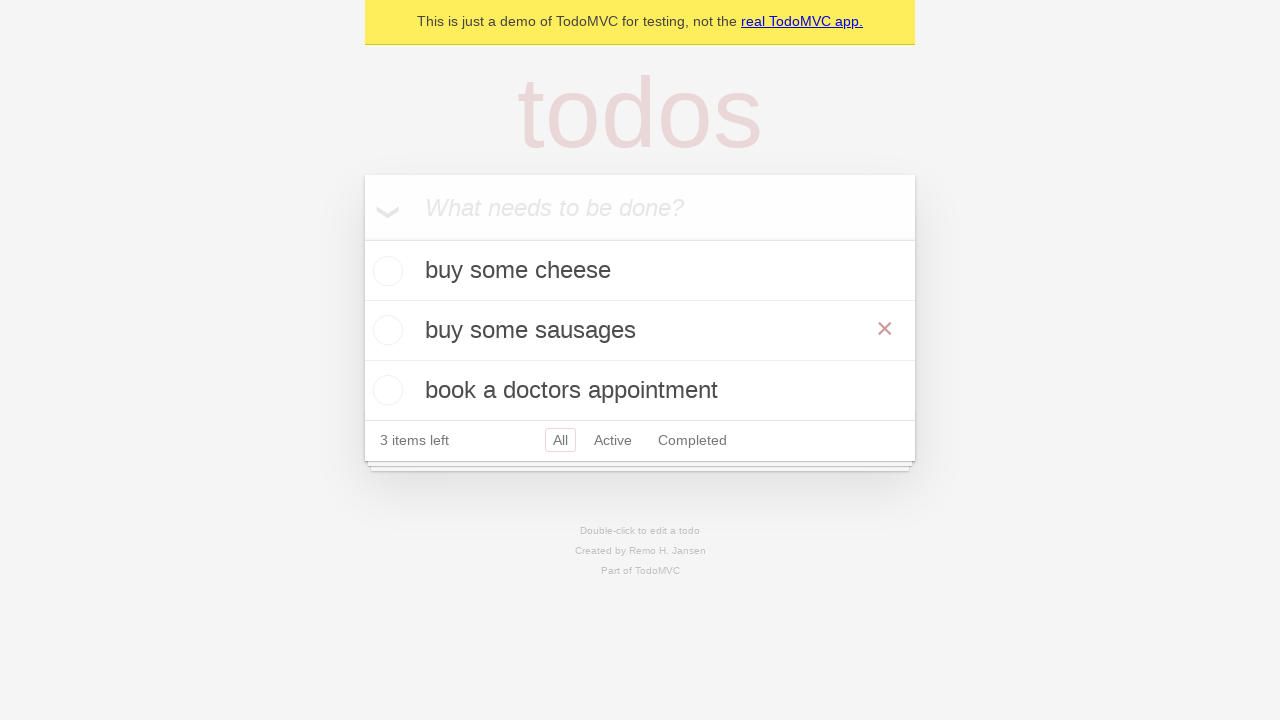